Navigates to the Time and Date world clock page and verifies that the web table containing world clock information is displayed and accessible.

Starting URL: http://www.timeanddate.com/worldclock/

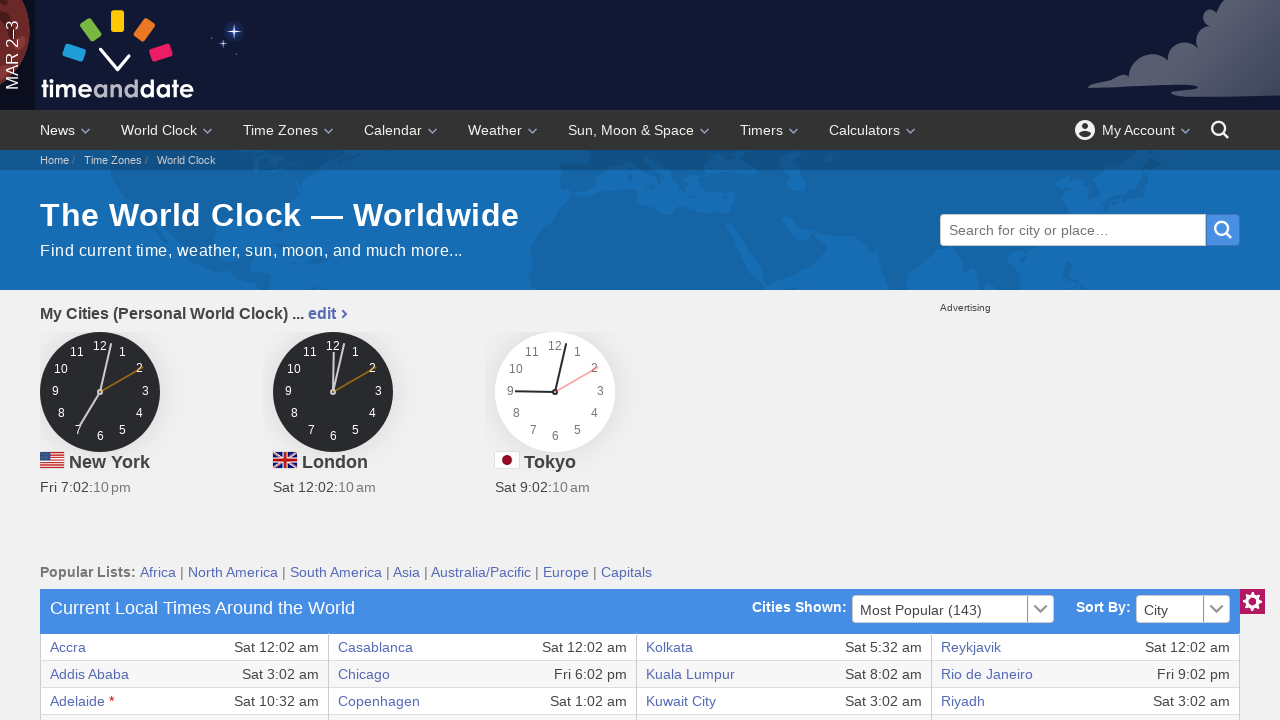

Waited for world clock table to load and be visible
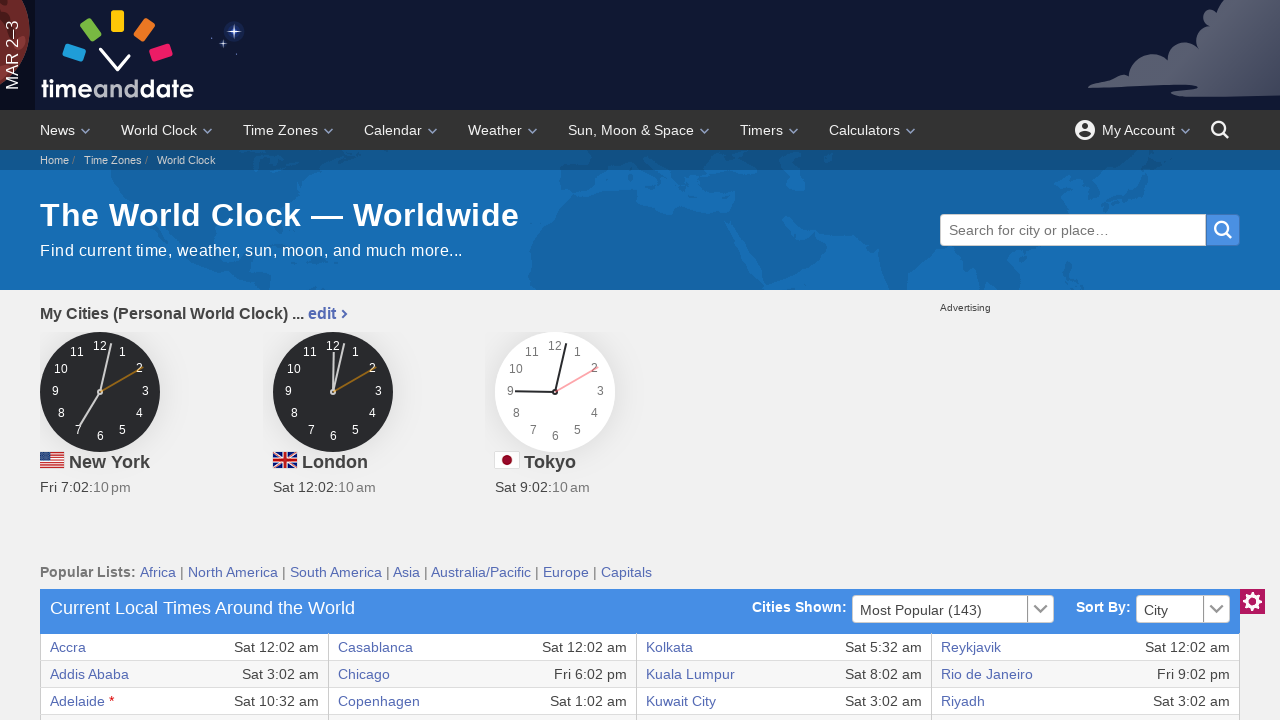

Verified first row of table data exists
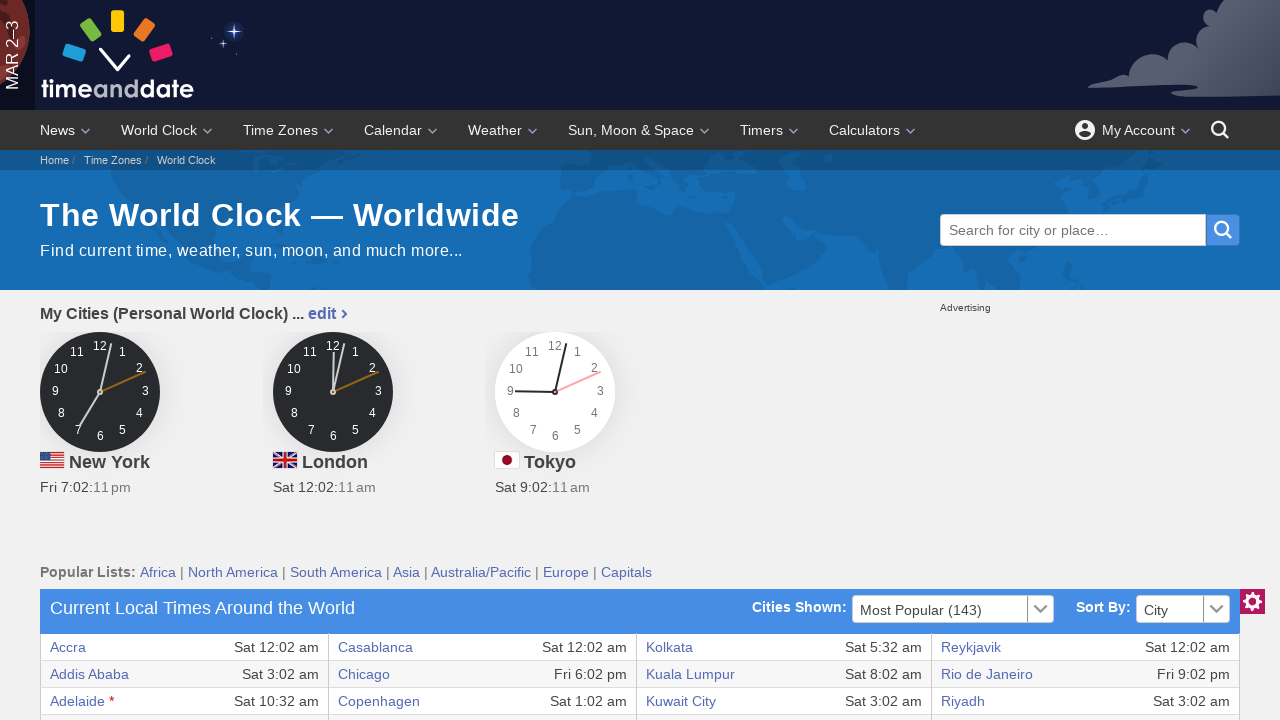

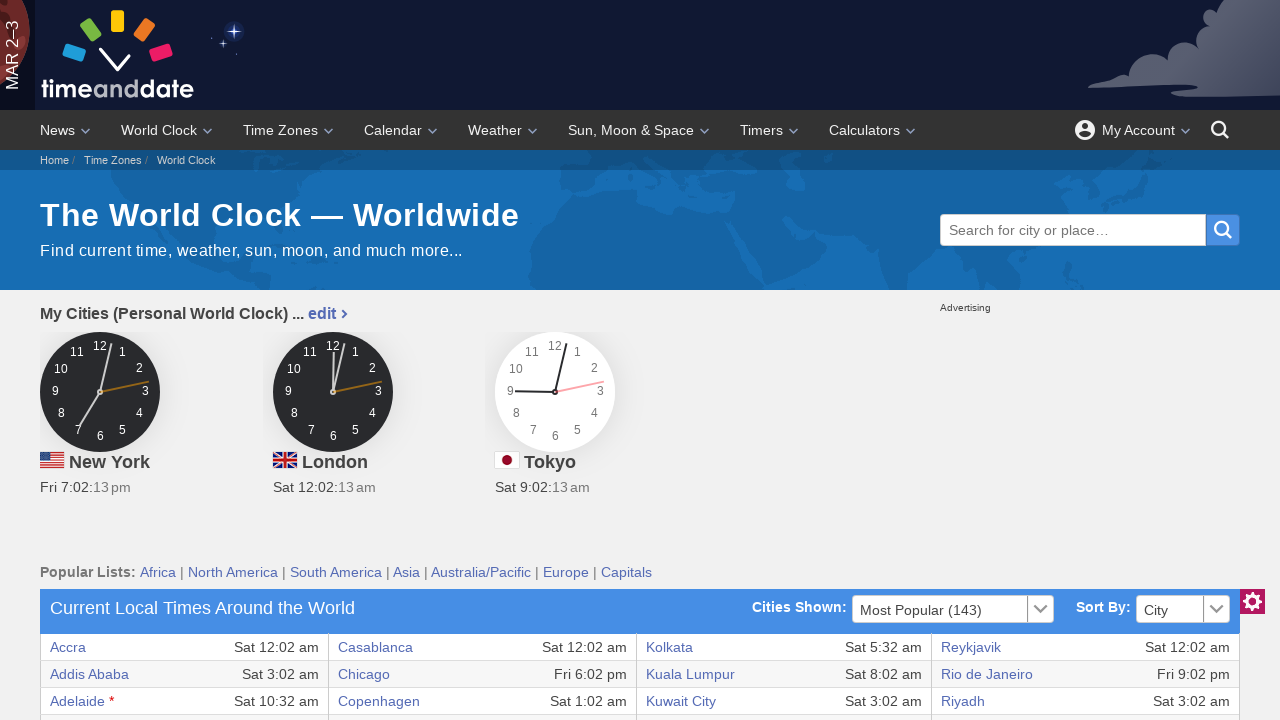